Navigates to the automation practice page and verifies that footer links are present and have valid href attributes

Starting URL: https://rahulshettyacademy.com/AutomationPractice/

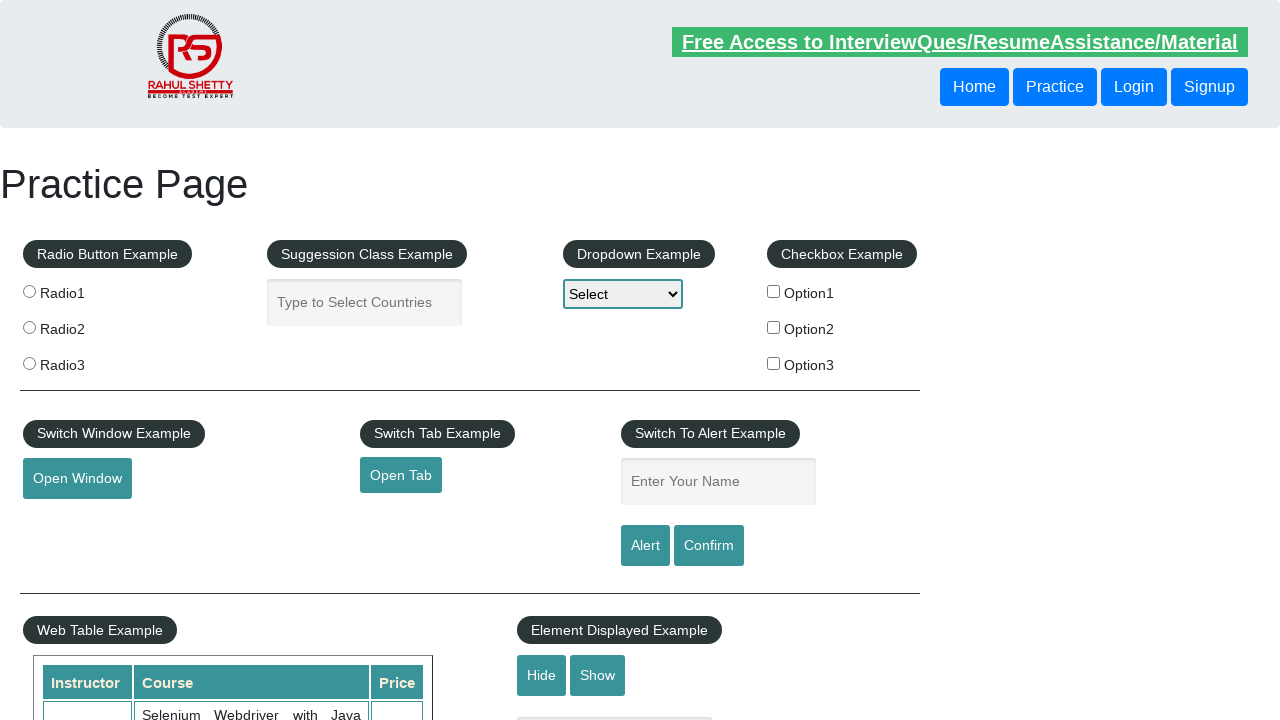

Navigated to automation practice page
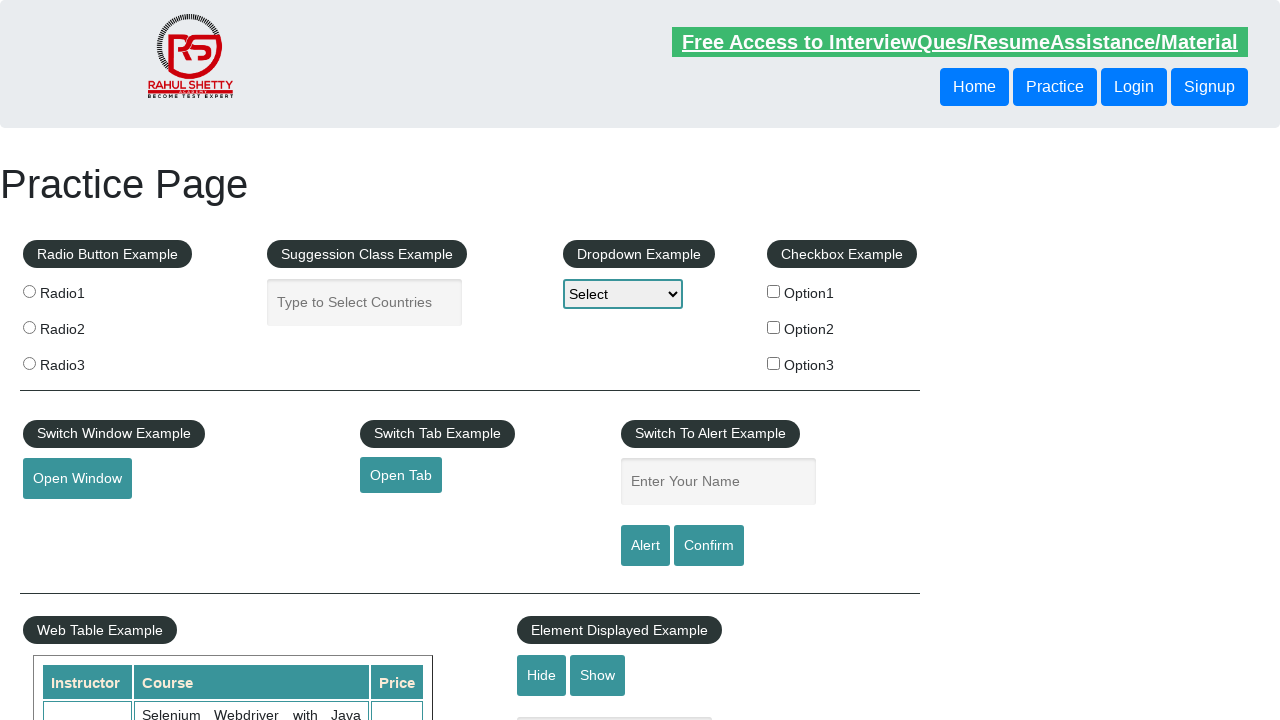

Footer links loaded and selector found
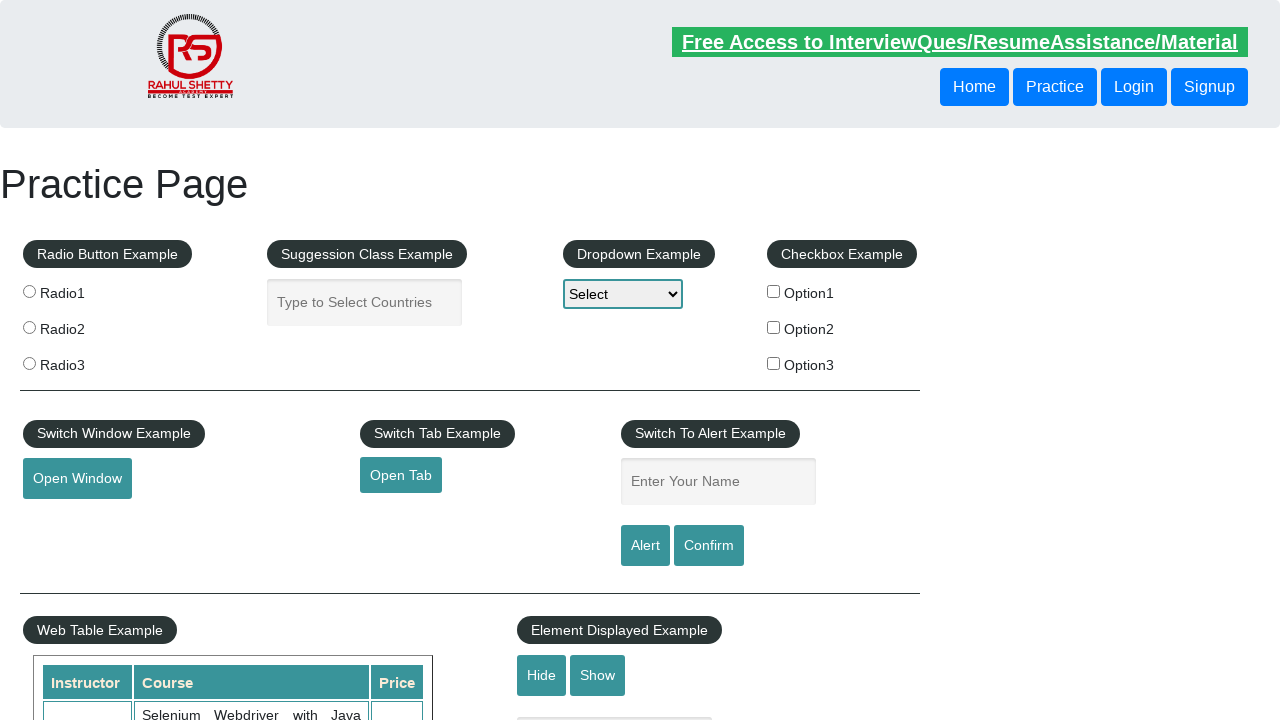

Located all footer links
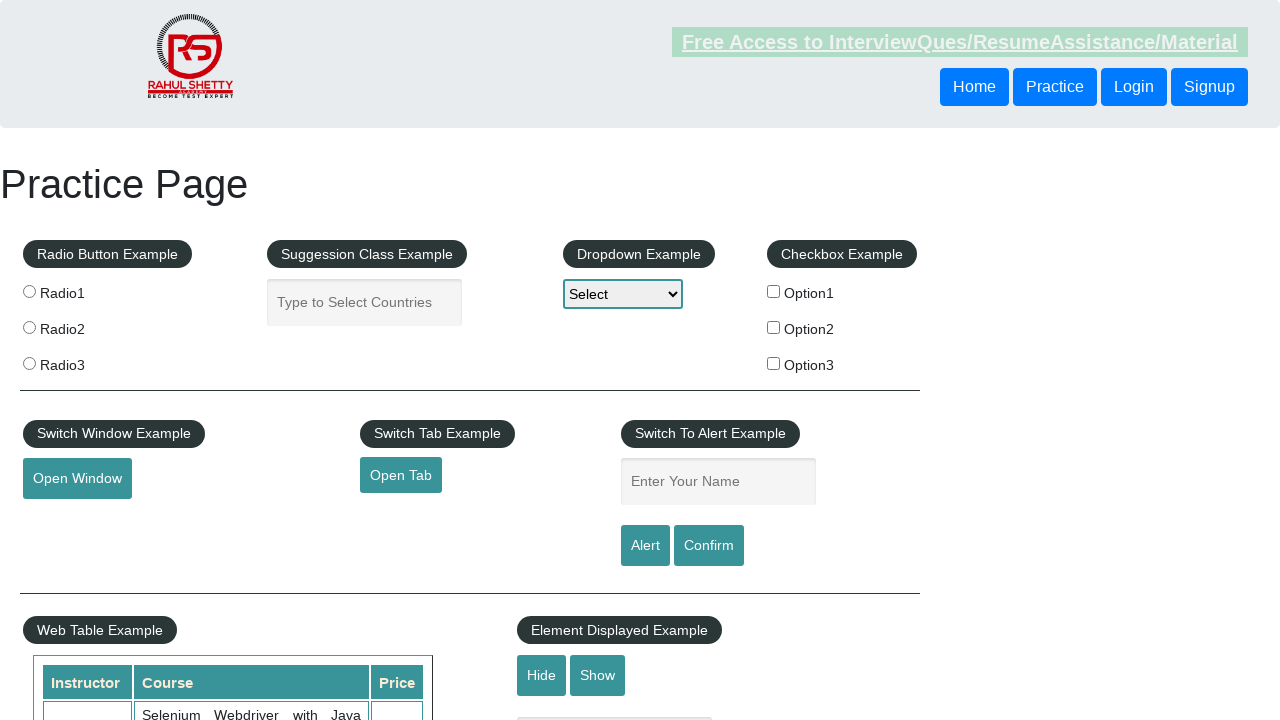

Verified footer links are present (count > 0)
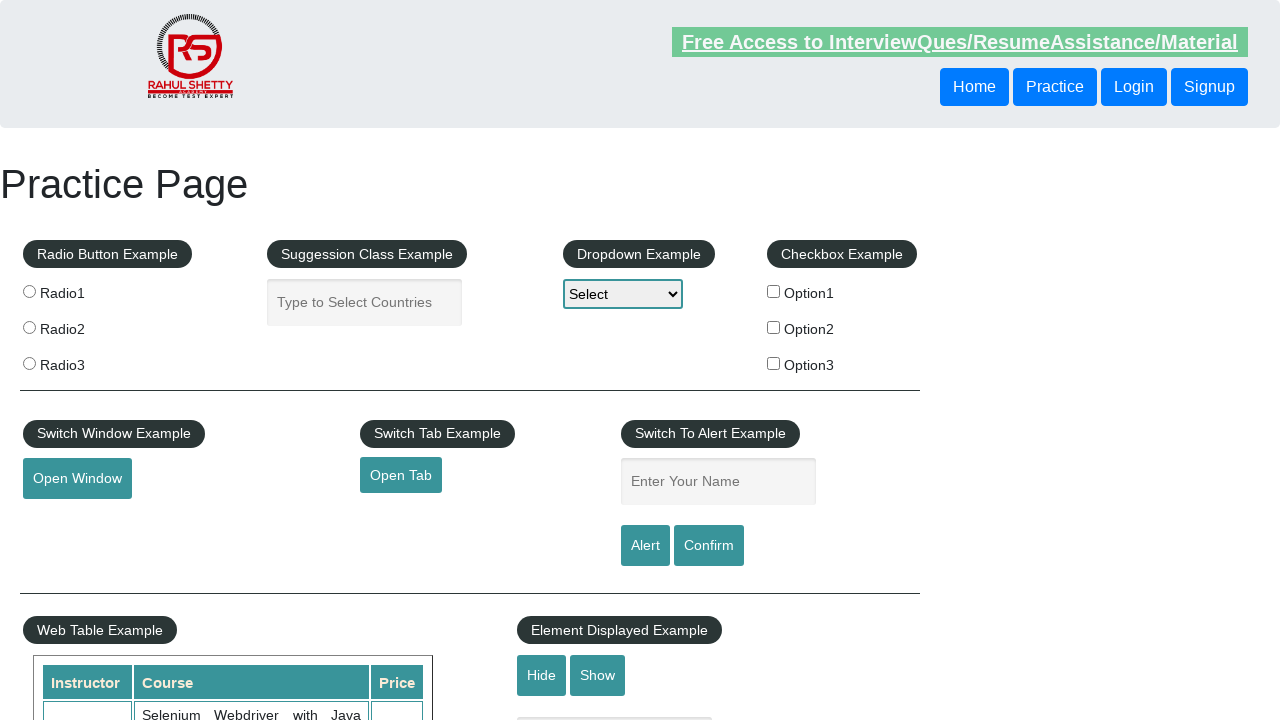

Selected first footer link
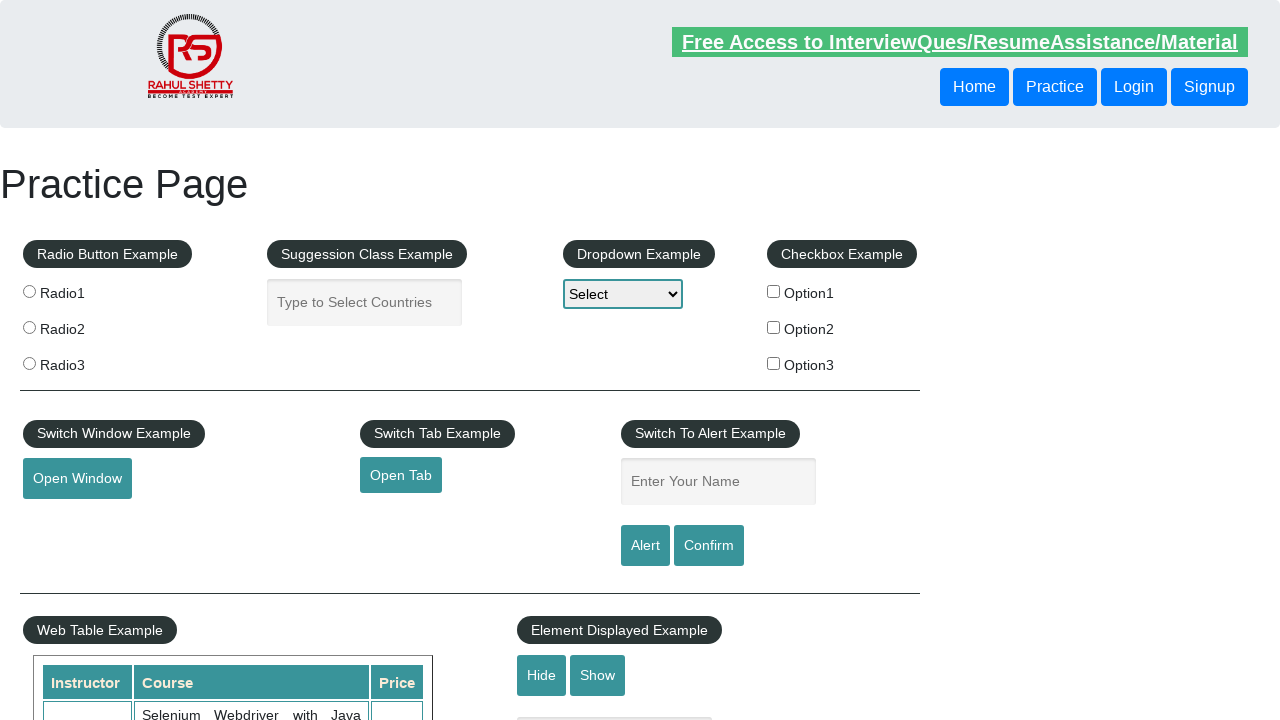

Retrieved href attribute from first footer link
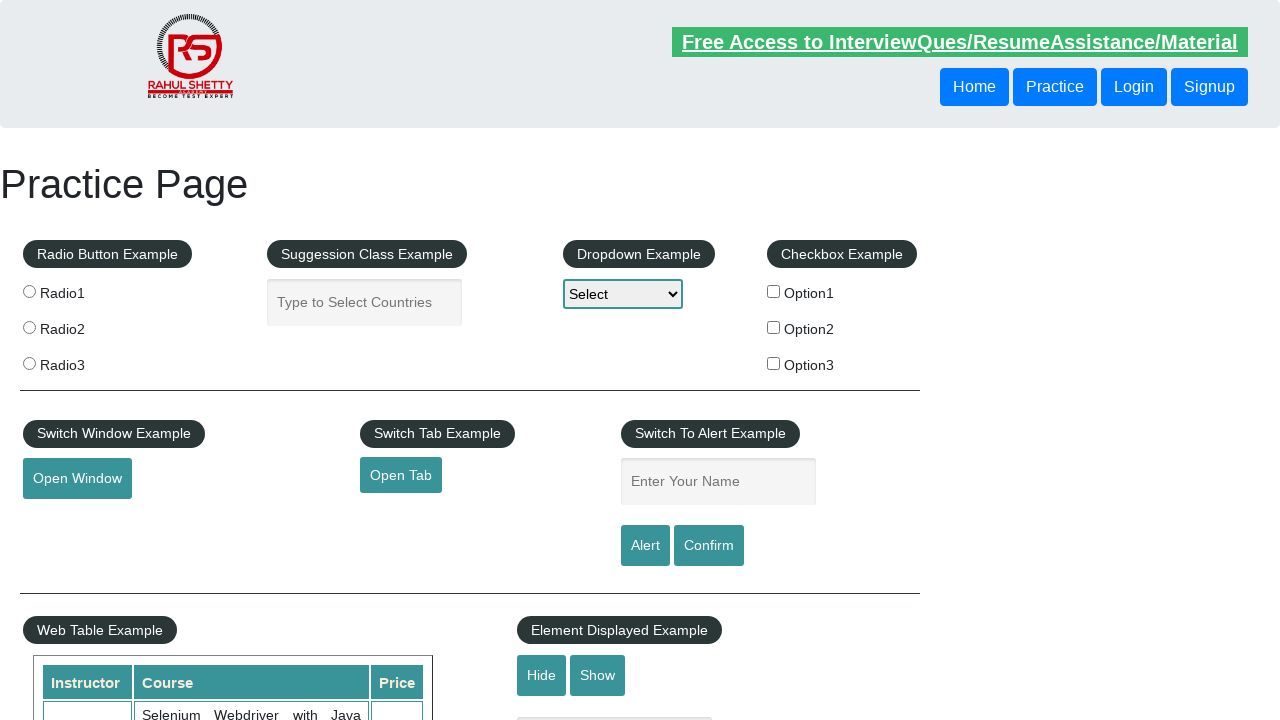

Verified first footer link has a valid href attribute
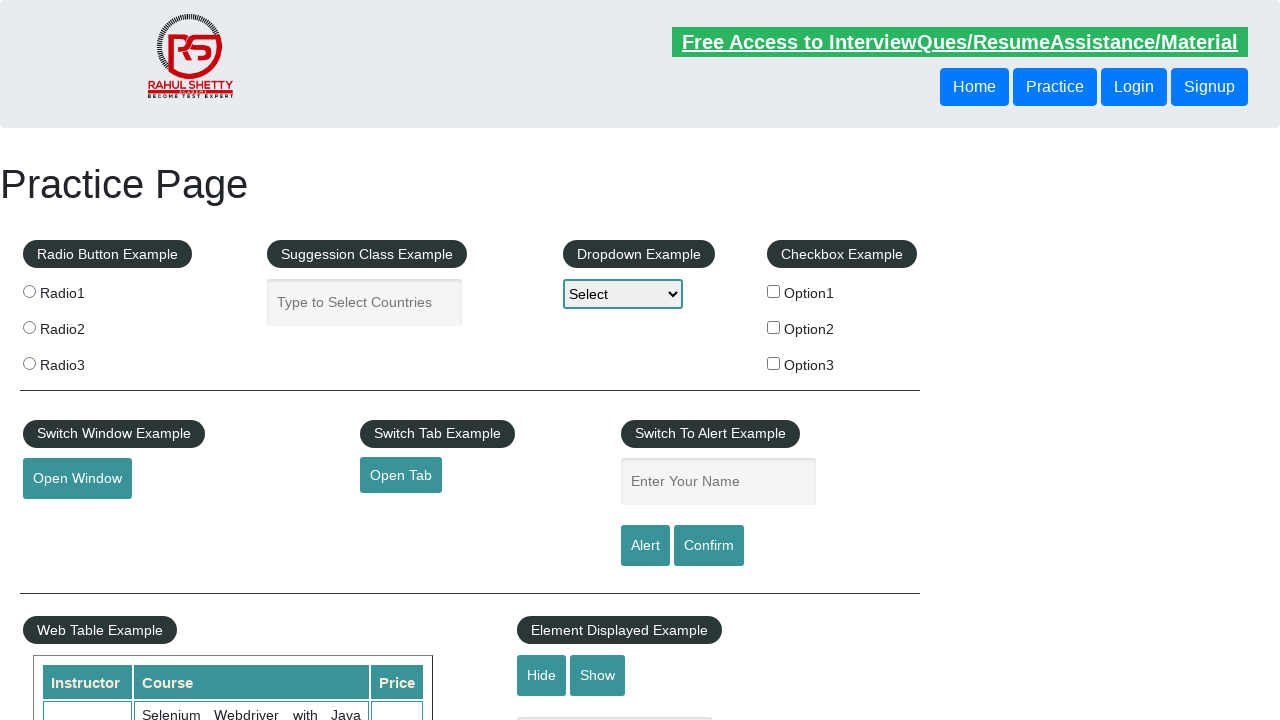

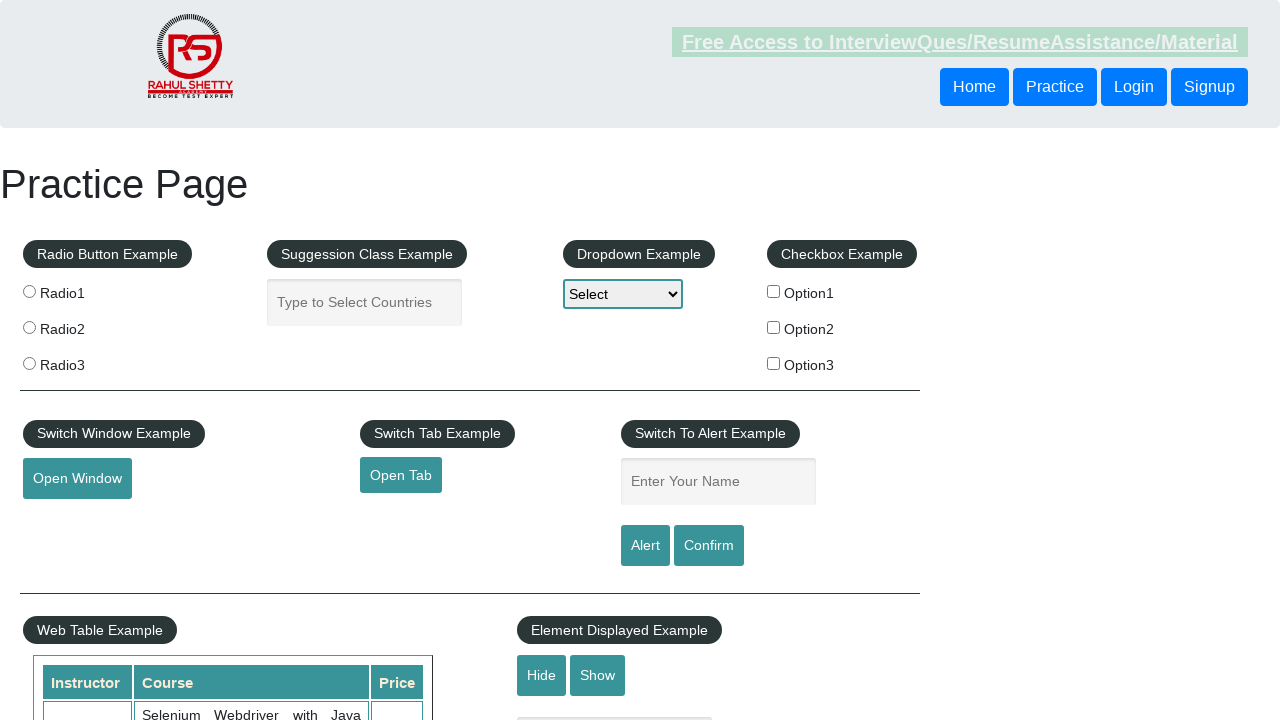